Verifies that the page URL matches the expected QAT SRDS application URL

Starting URL: https://qat.srds.ai/

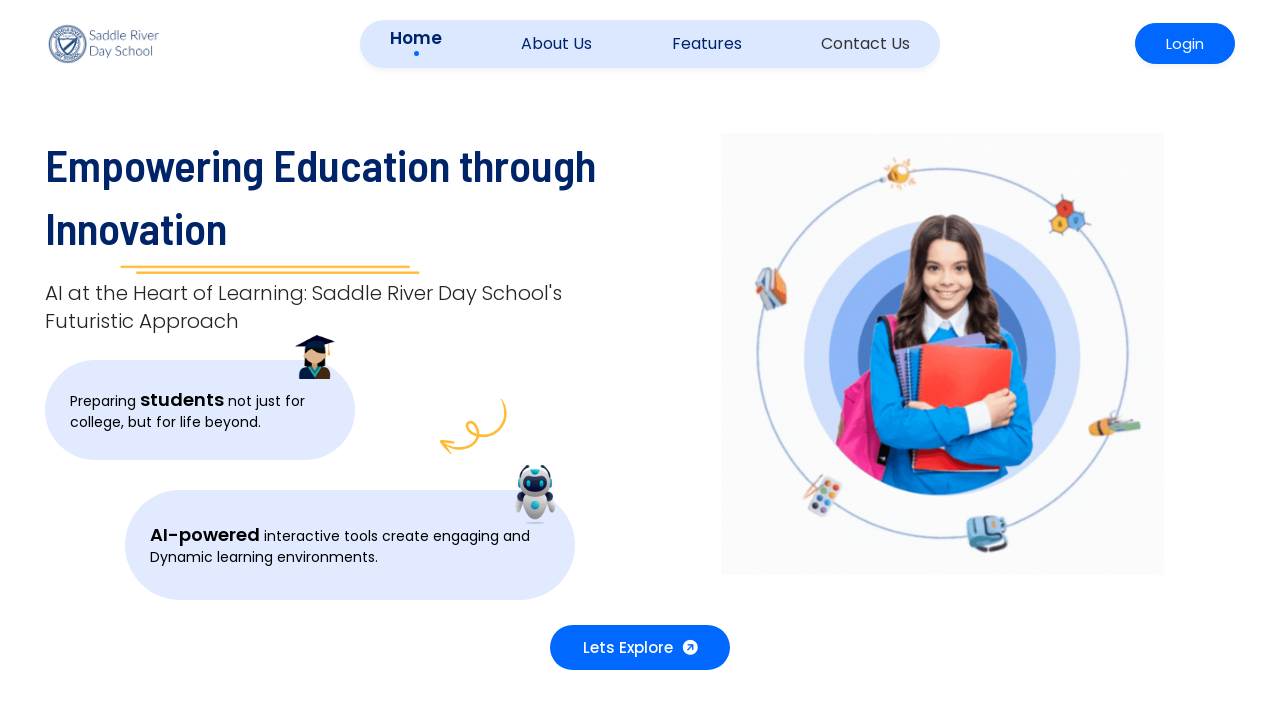

Verified page URL matches expected QAT SRDS application URL (https://qat.srds.ai/)
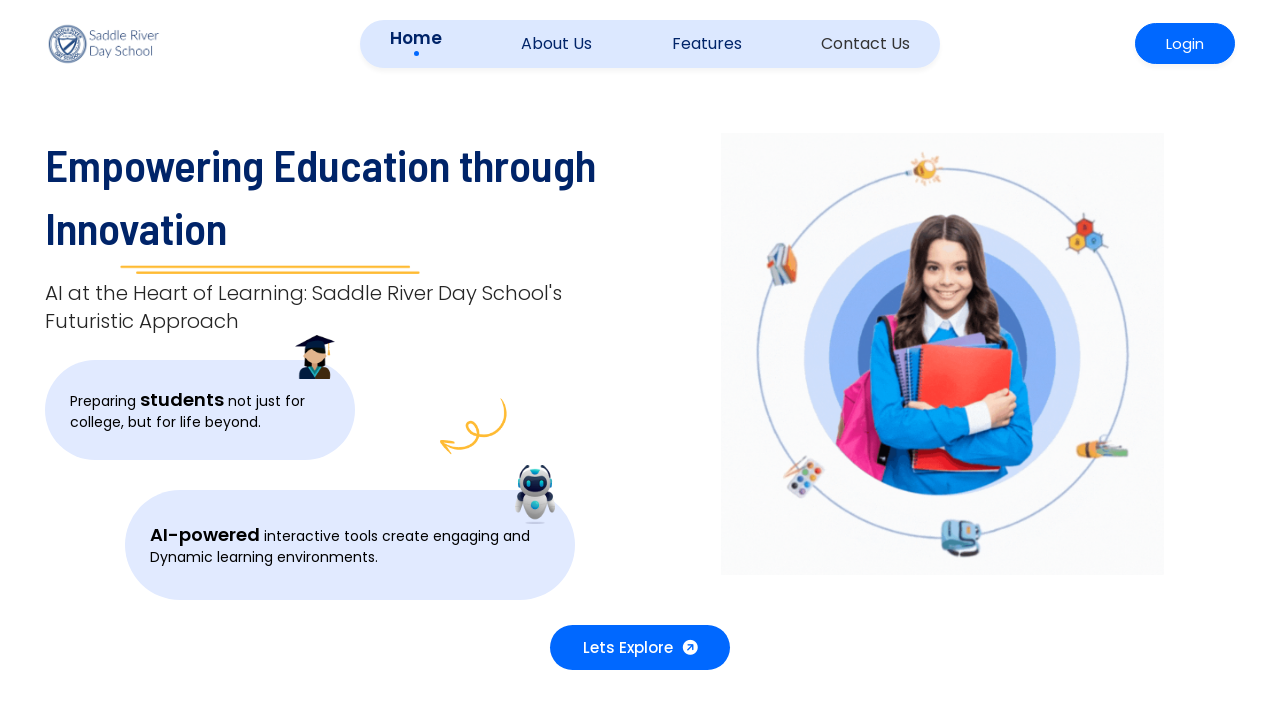

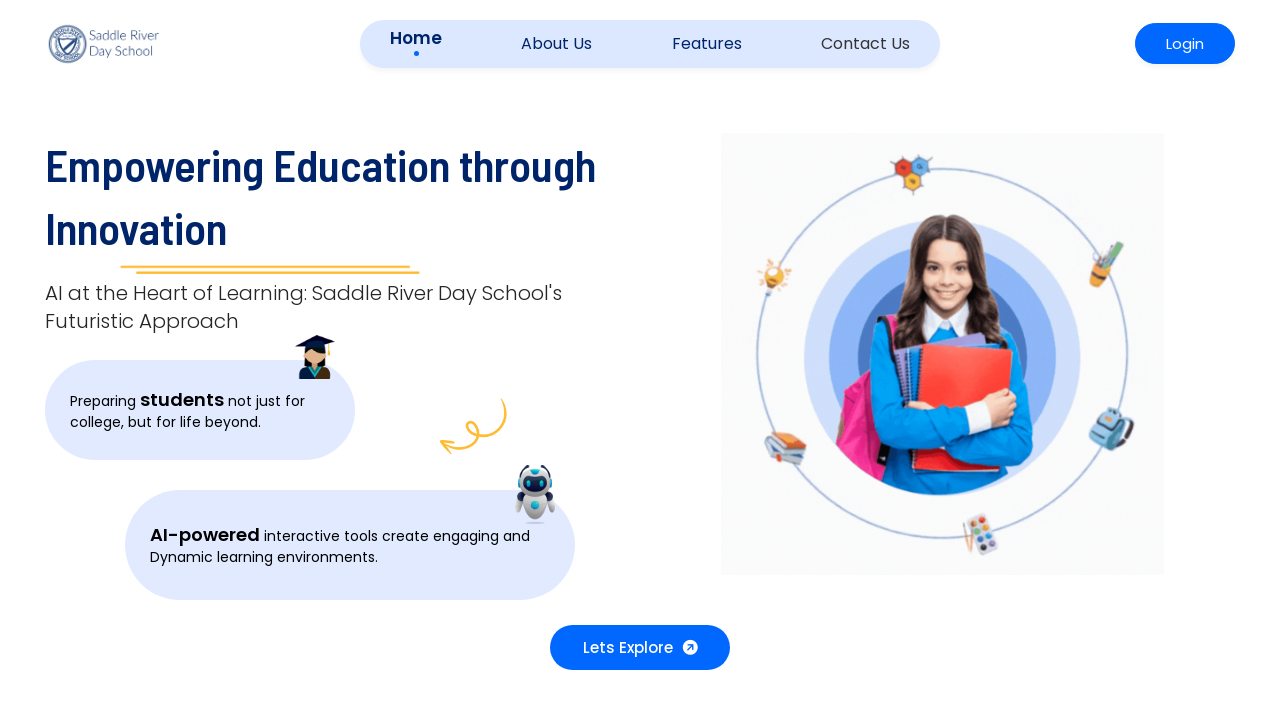